Tests checkbox functionality on a practice page by verifying initial selection states, clicking multiple checkboxes, and confirming their selected status

Starting URL: http://qaclickacademy.com/practice.php

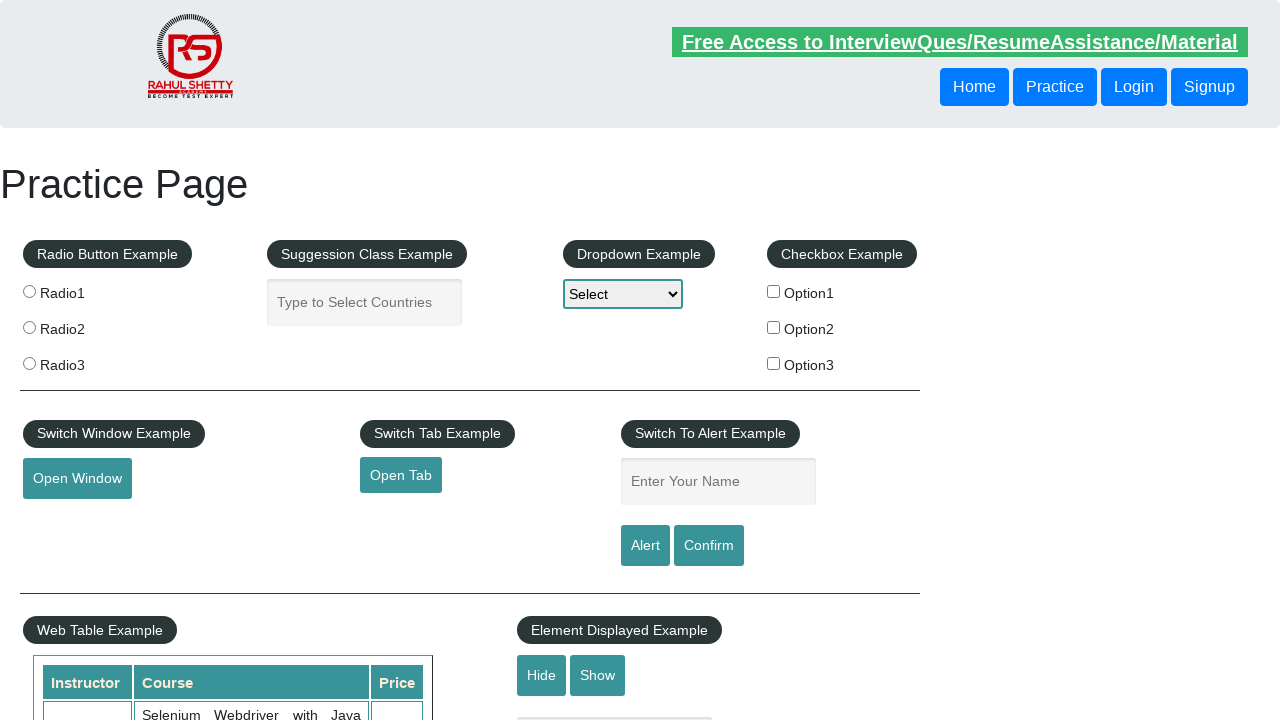

Located checkbox 1 element
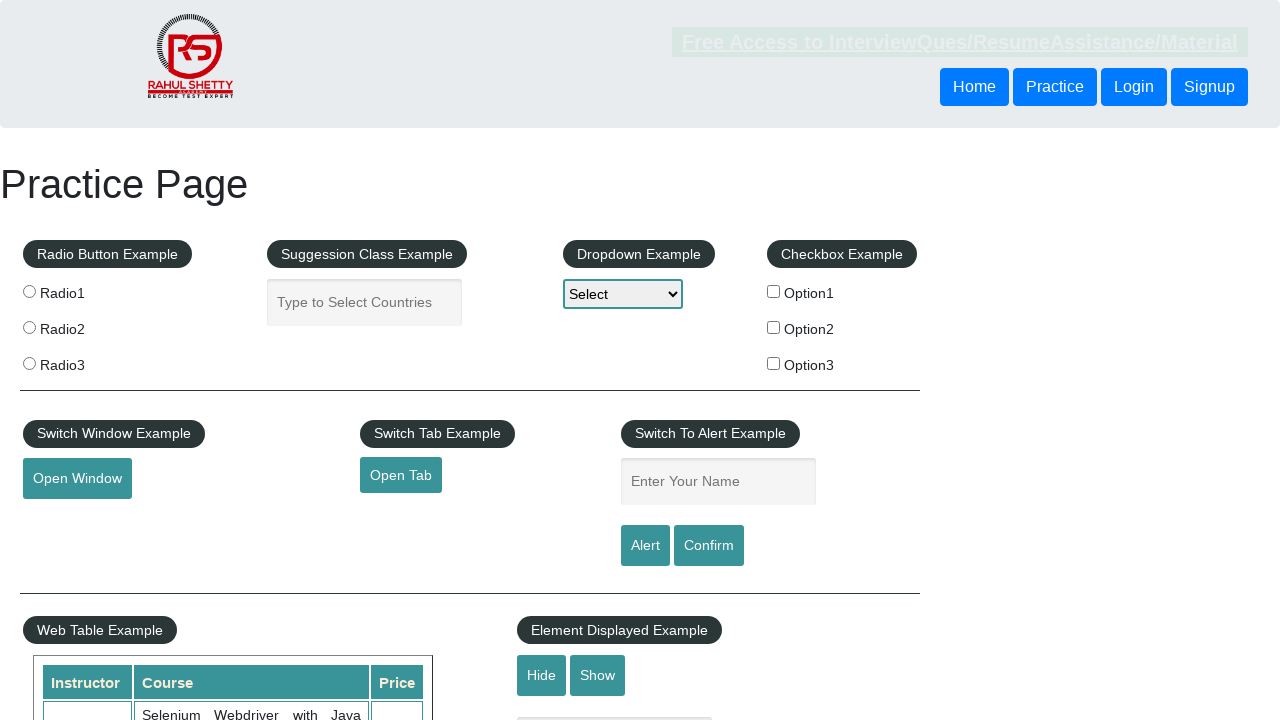

Verified initial selection state of checkbox 1
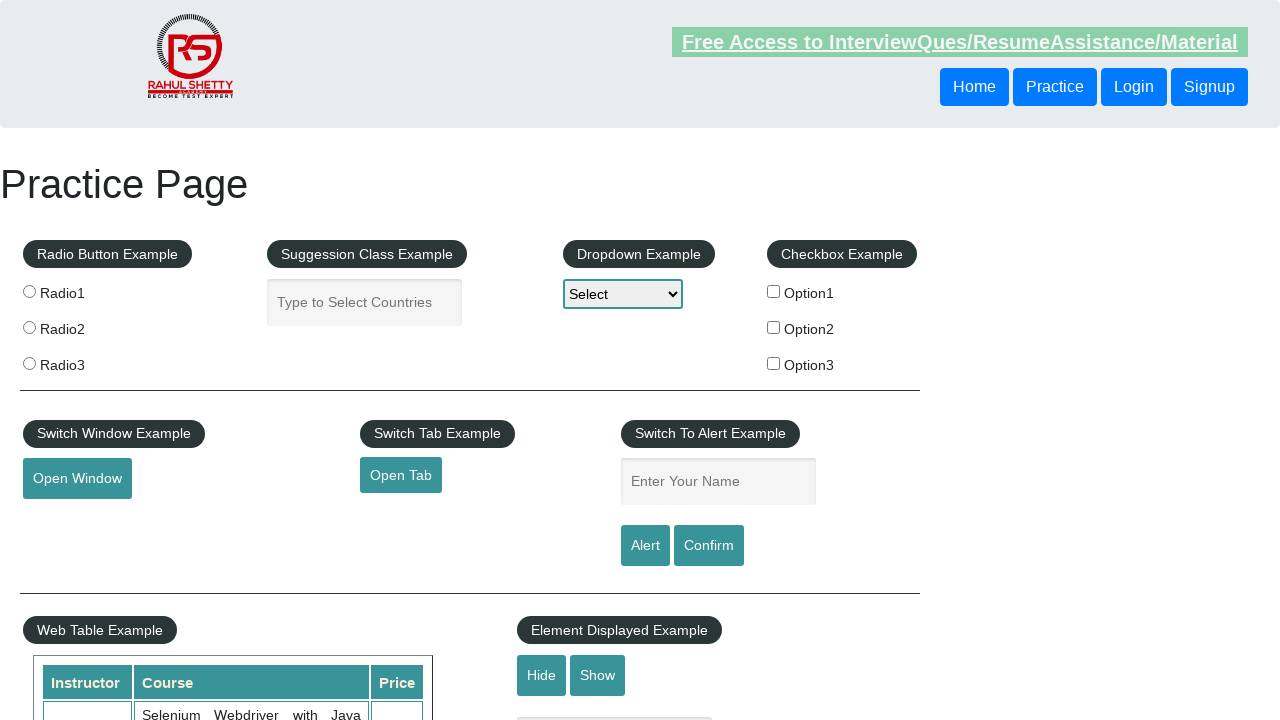

Re-verified checkbox 1 selection state
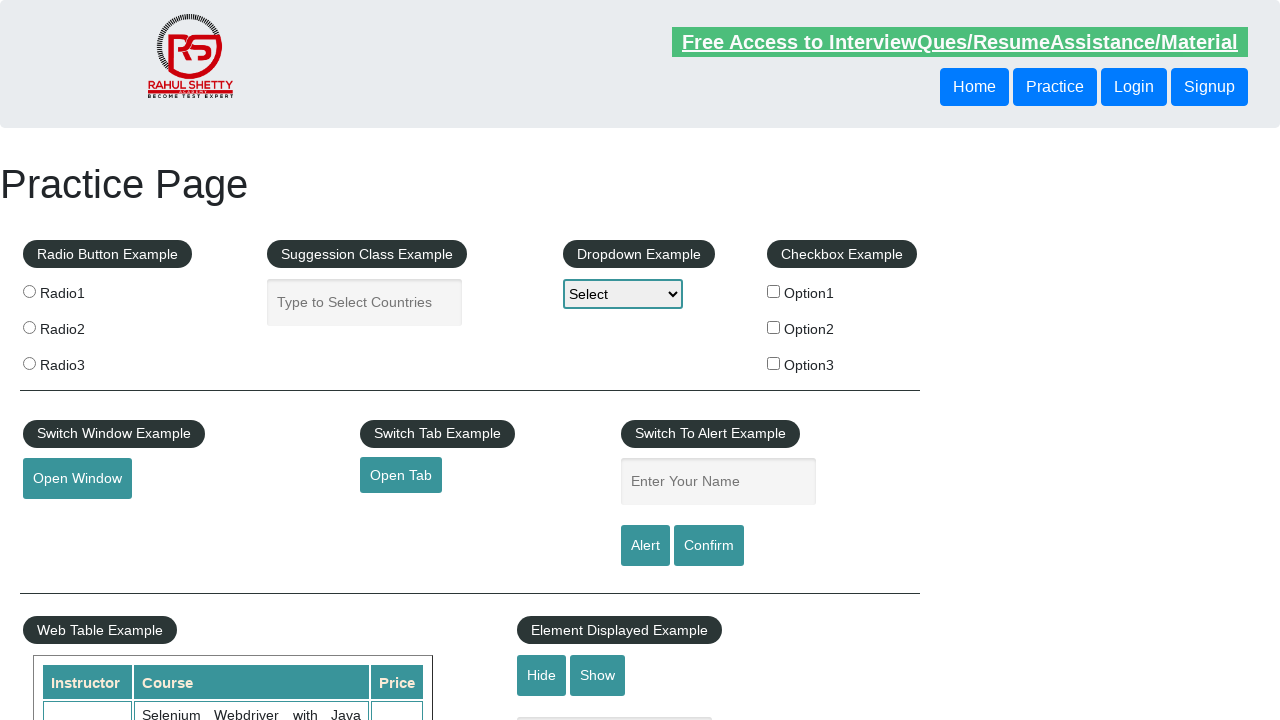

Clicked checkbox option 2 at (774, 327) on #checkBoxOption2
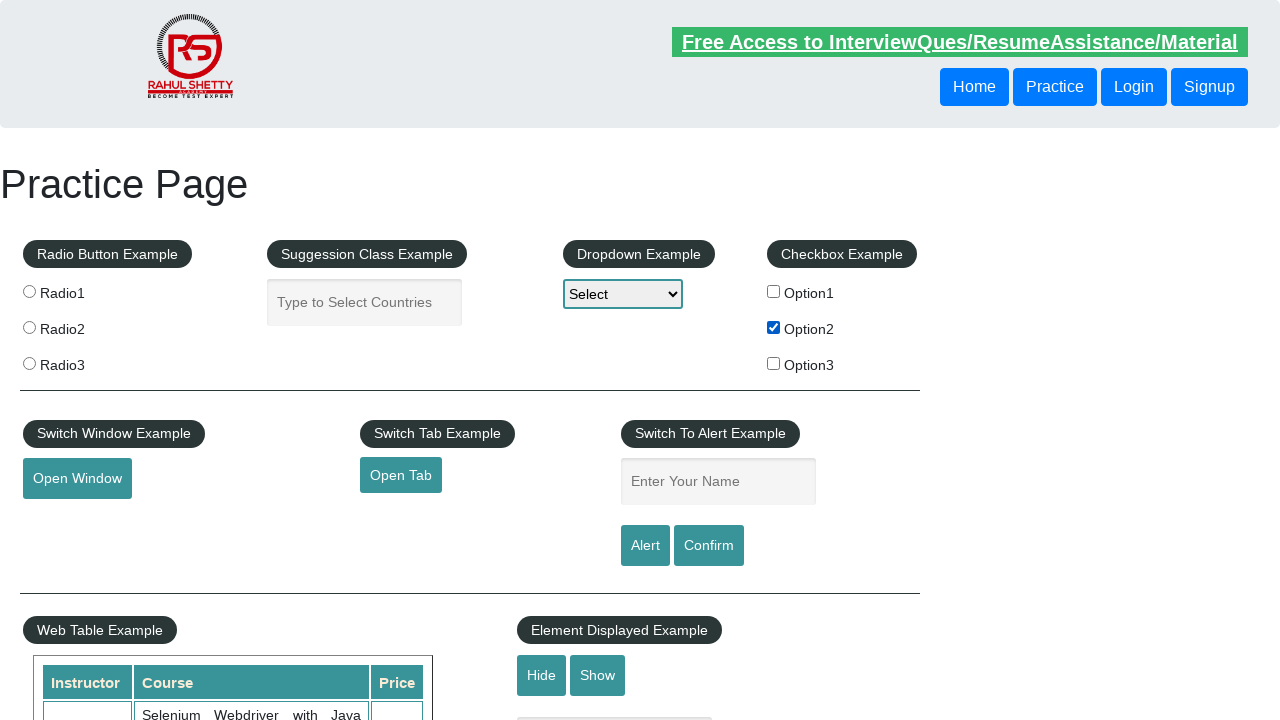

Clicked checkbox option 3 at (774, 363) on #checkBoxOption3
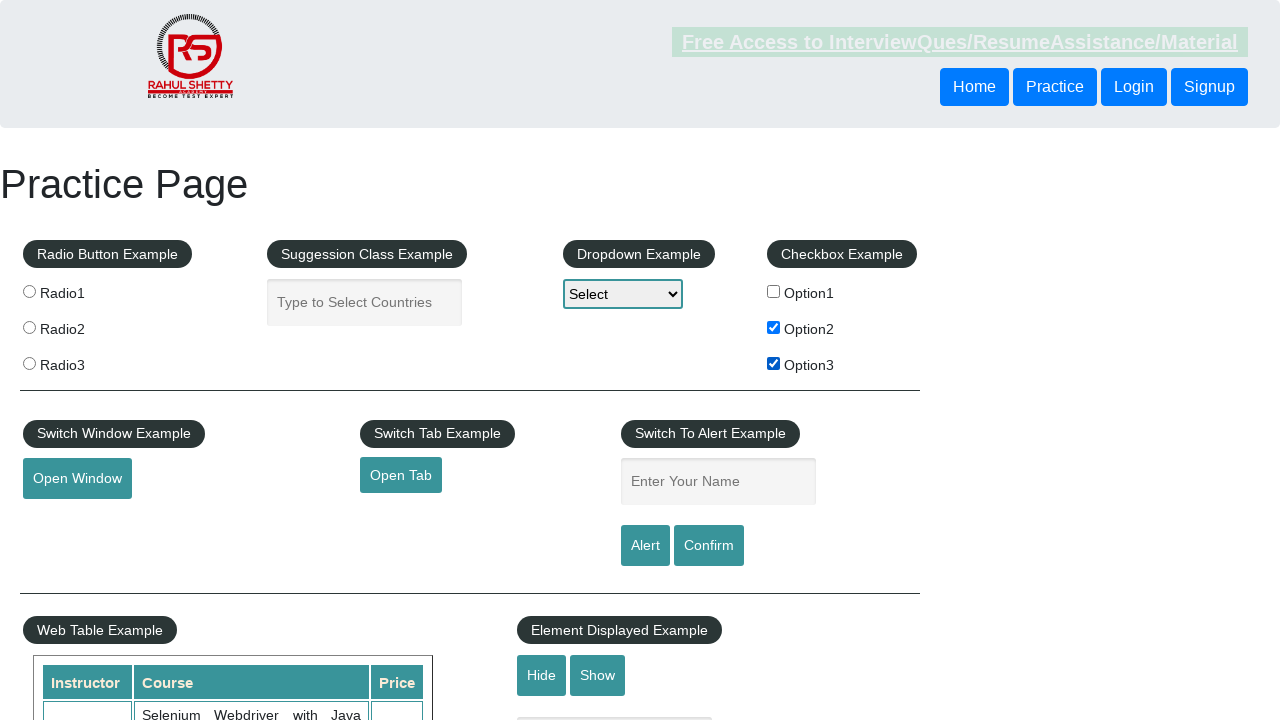

Located checkbox 2 element
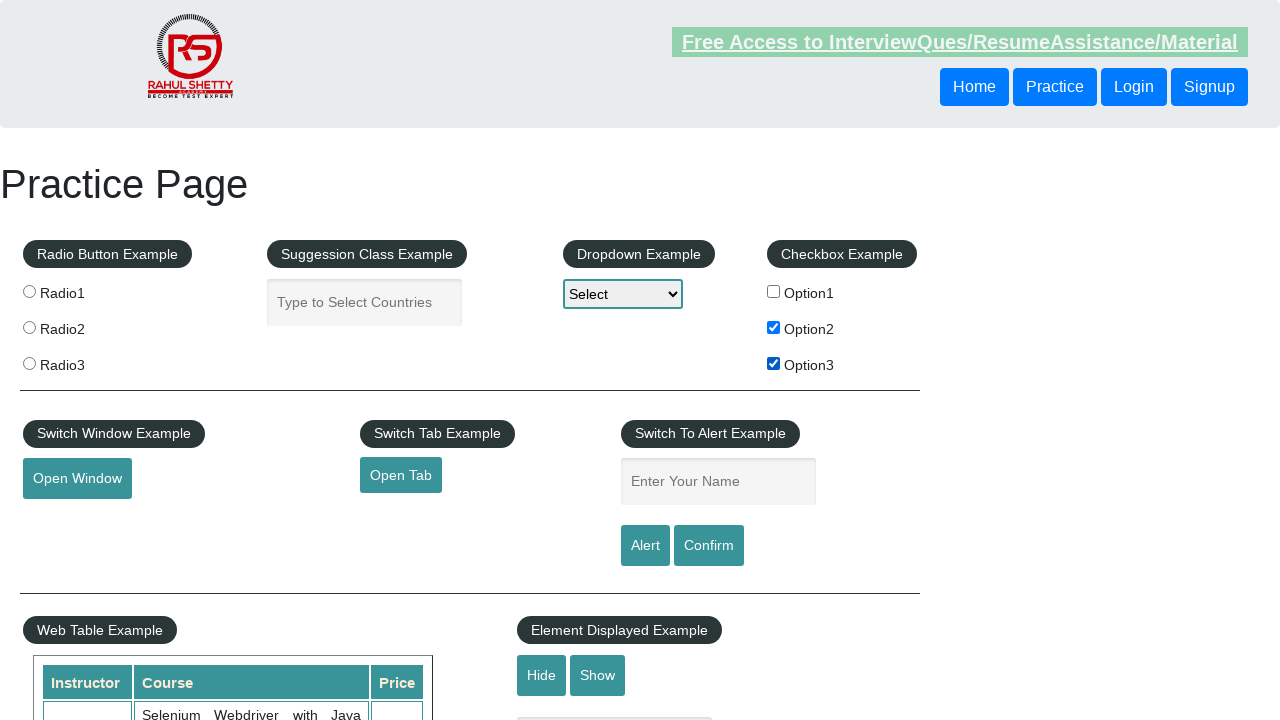

Confirmed checkbox 2 is now selected
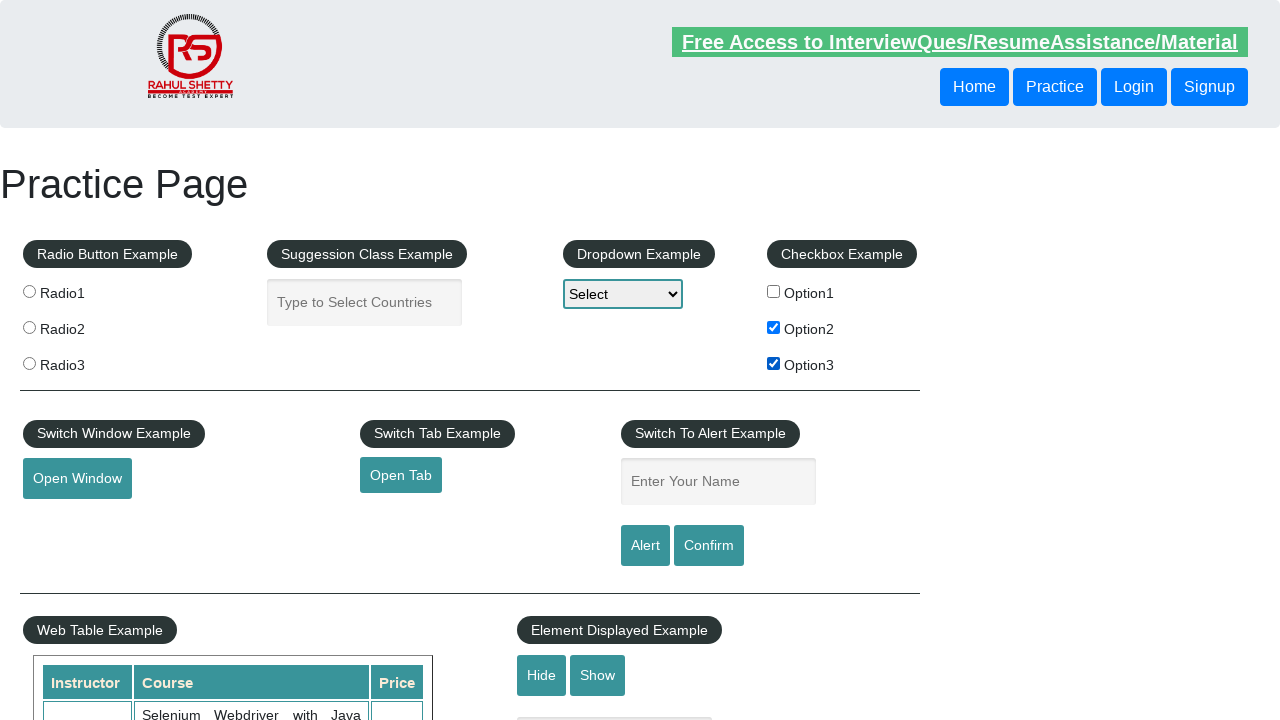

Located checkbox 3 element
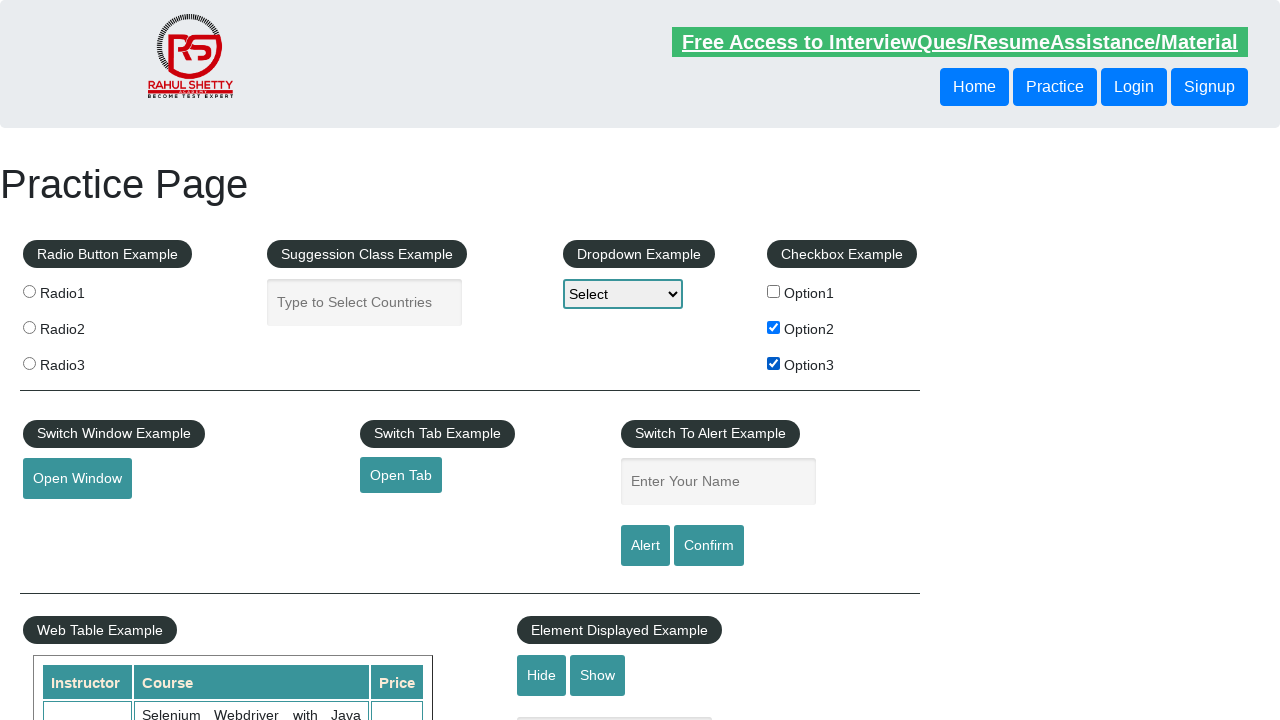

Confirmed checkbox 3 is now selected
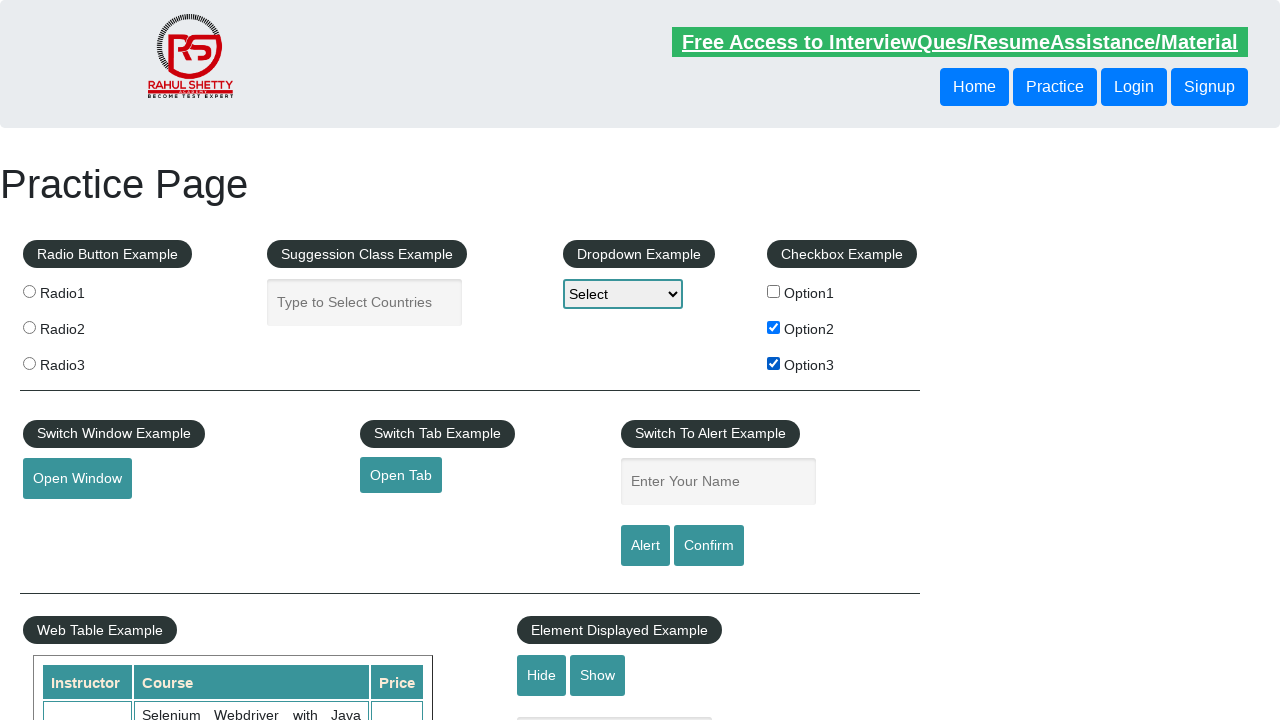

Located all checkboxes on the page
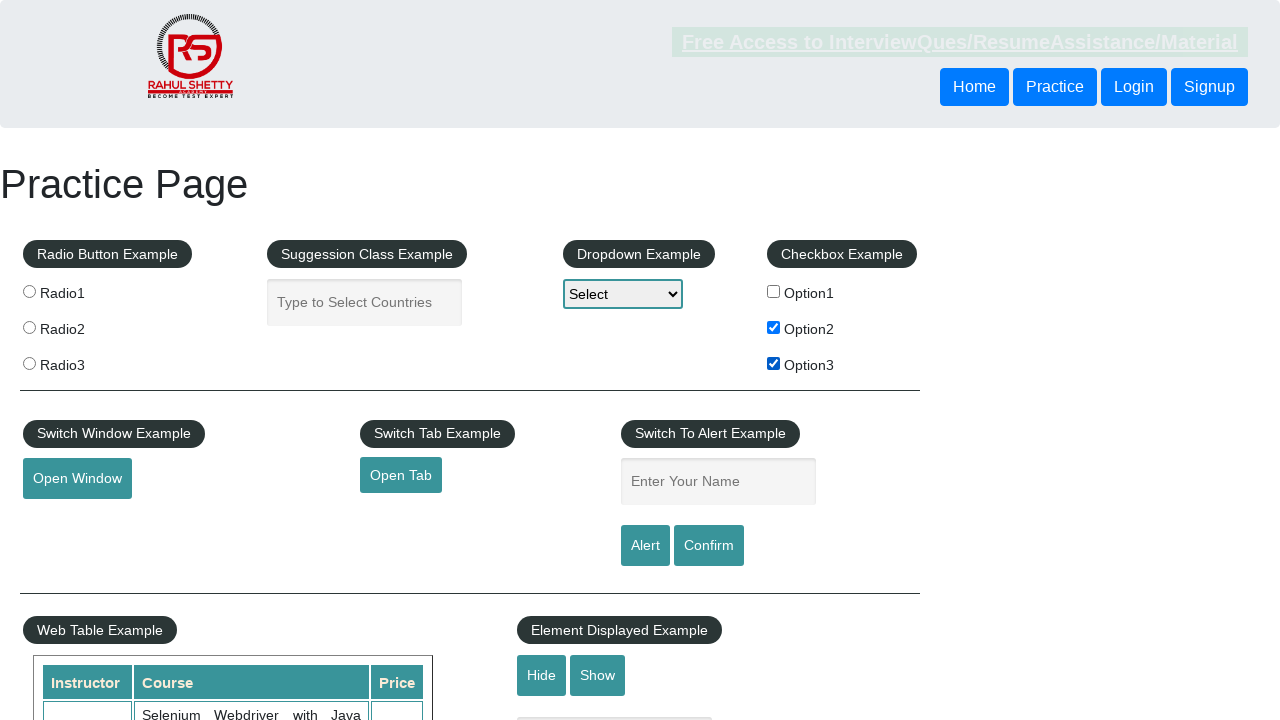

Counted total number of checkboxes on the page
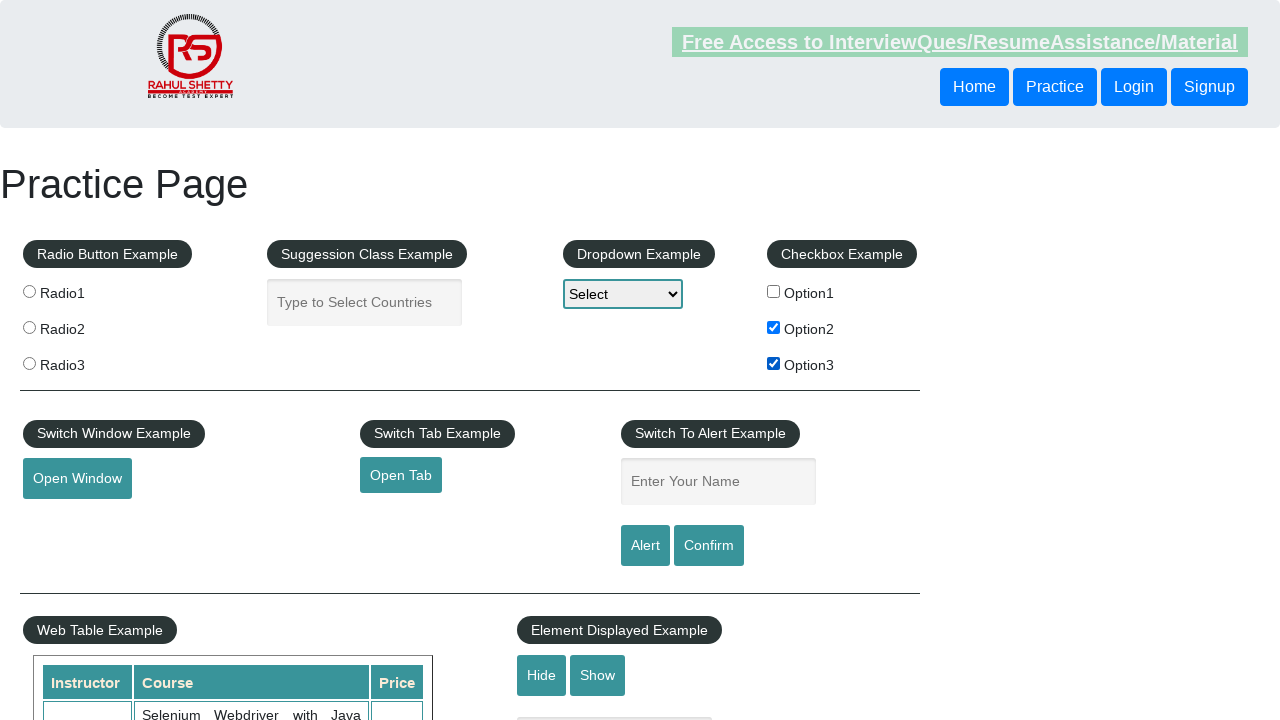

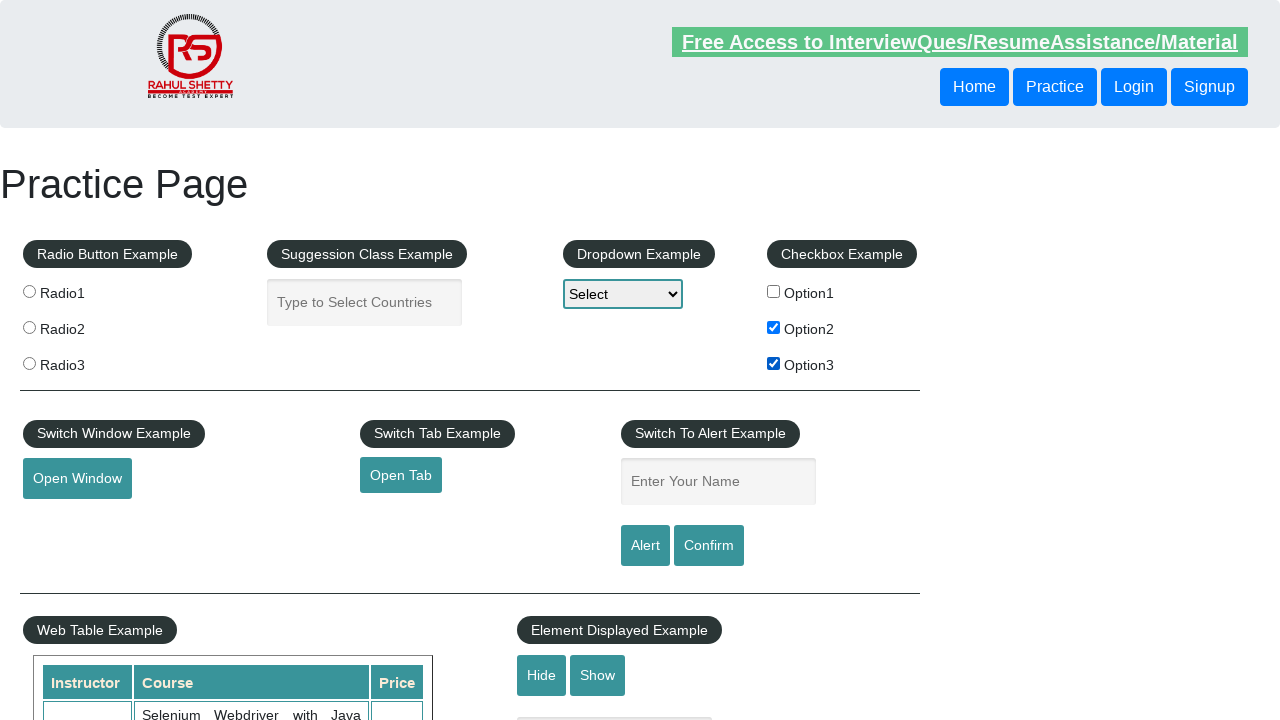